Clicks the second checkbox and verifies it becomes unchecked

Starting URL: https://the-internet.herokuapp.com/checkboxes

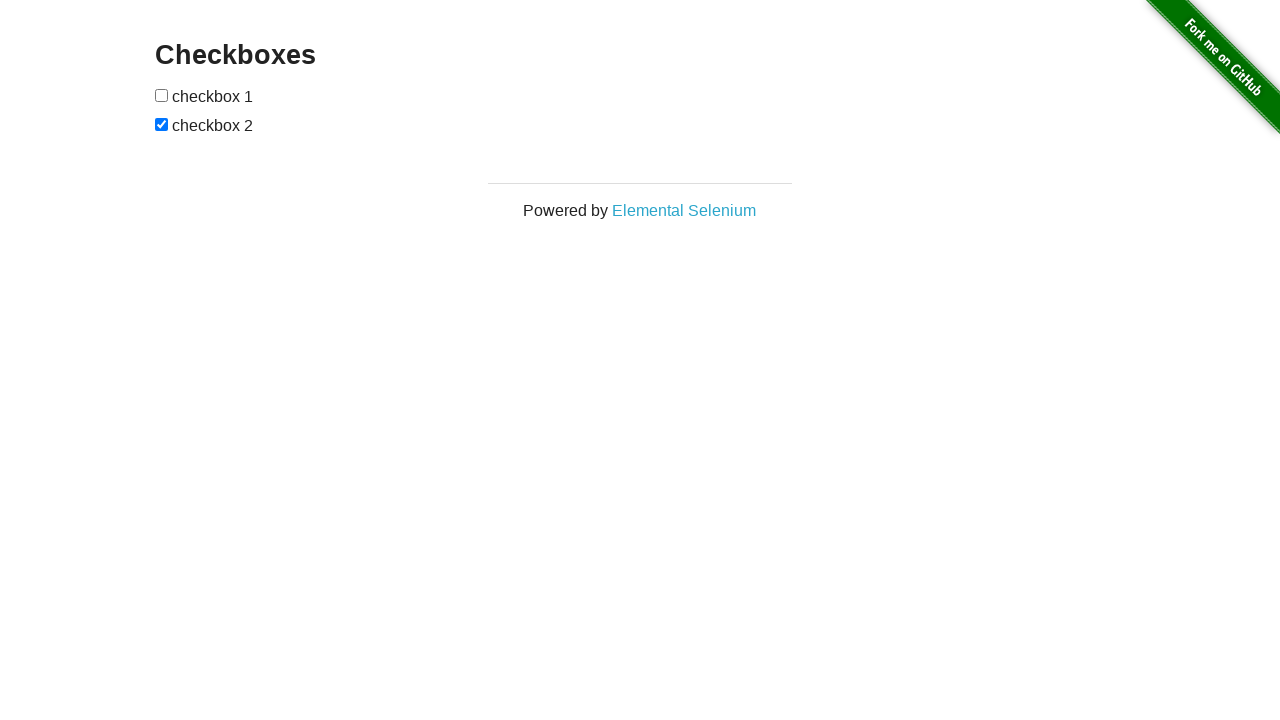

Navigated to checkboxes page
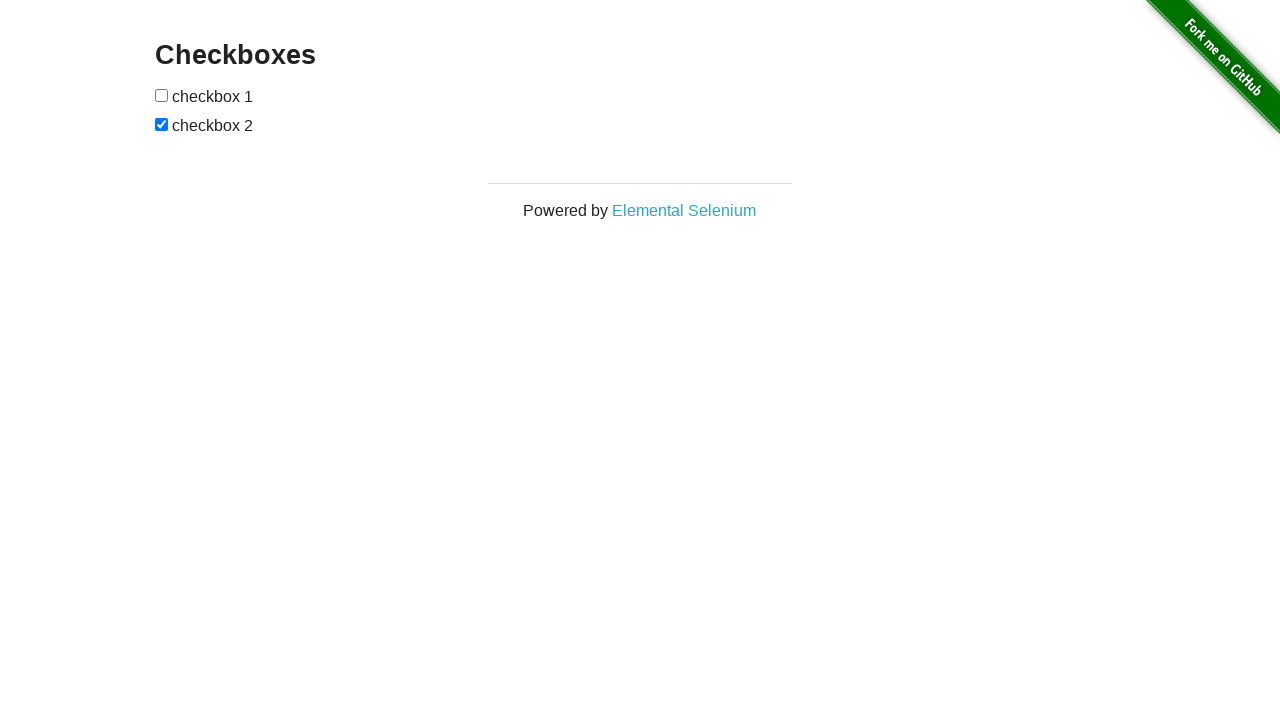

Clicked the second checkbox at (162, 124) on [type='checkbox'] >> nth=1
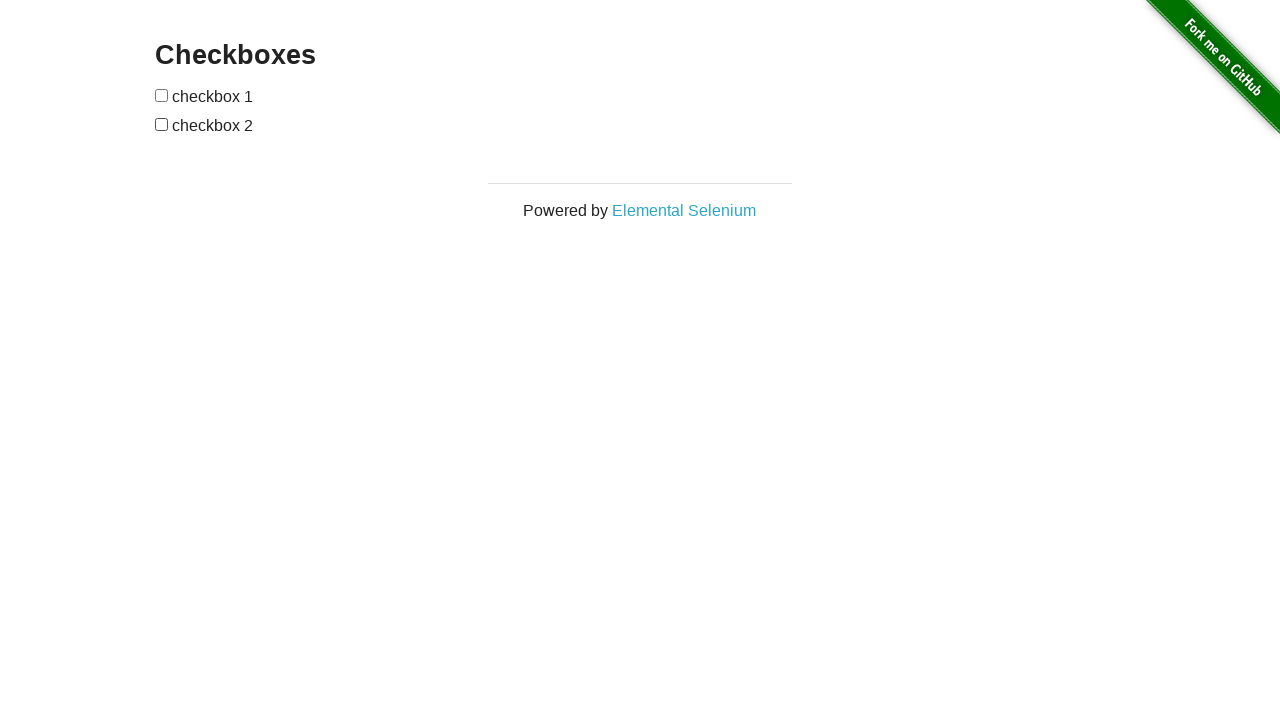

Verified that the second checkbox is now unchecked
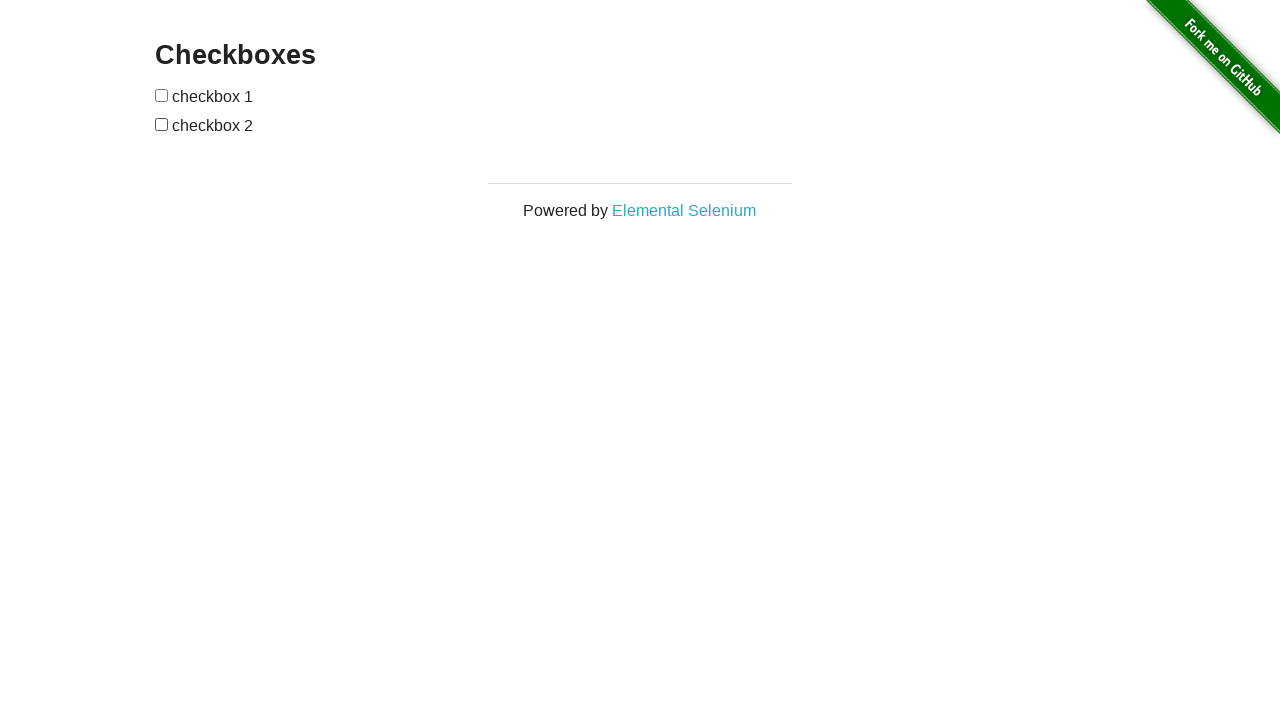

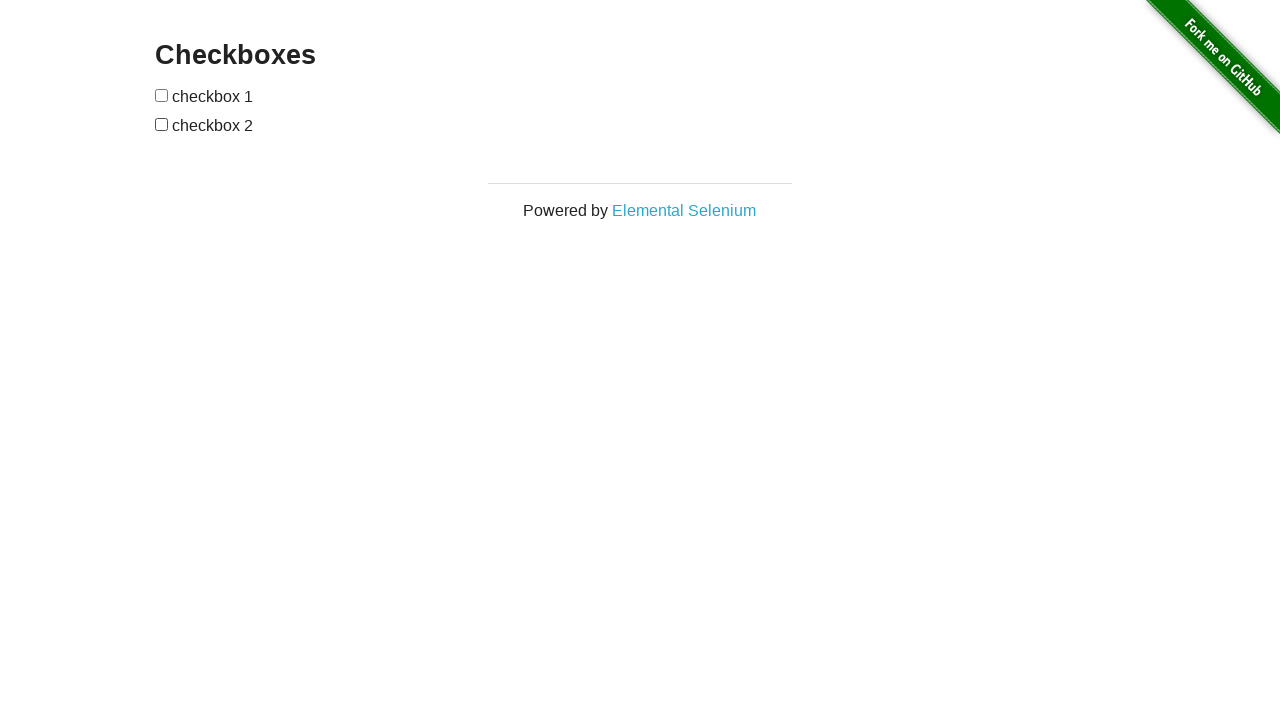